Tests search functionality by searching for a term that yields no results and verifies the "No results" message is displayed

Starting URL: https://playwright.dev

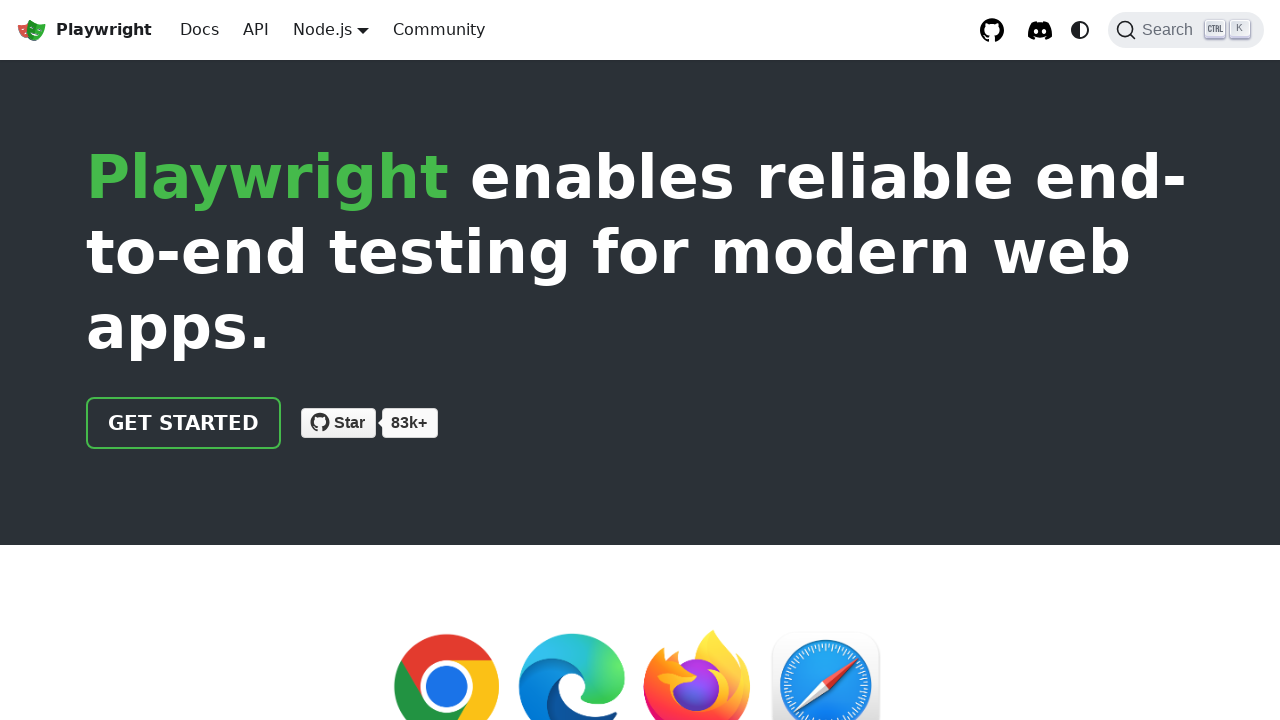

Clicked on the Search button/label at (1186, 30) on internal:label="Search"i
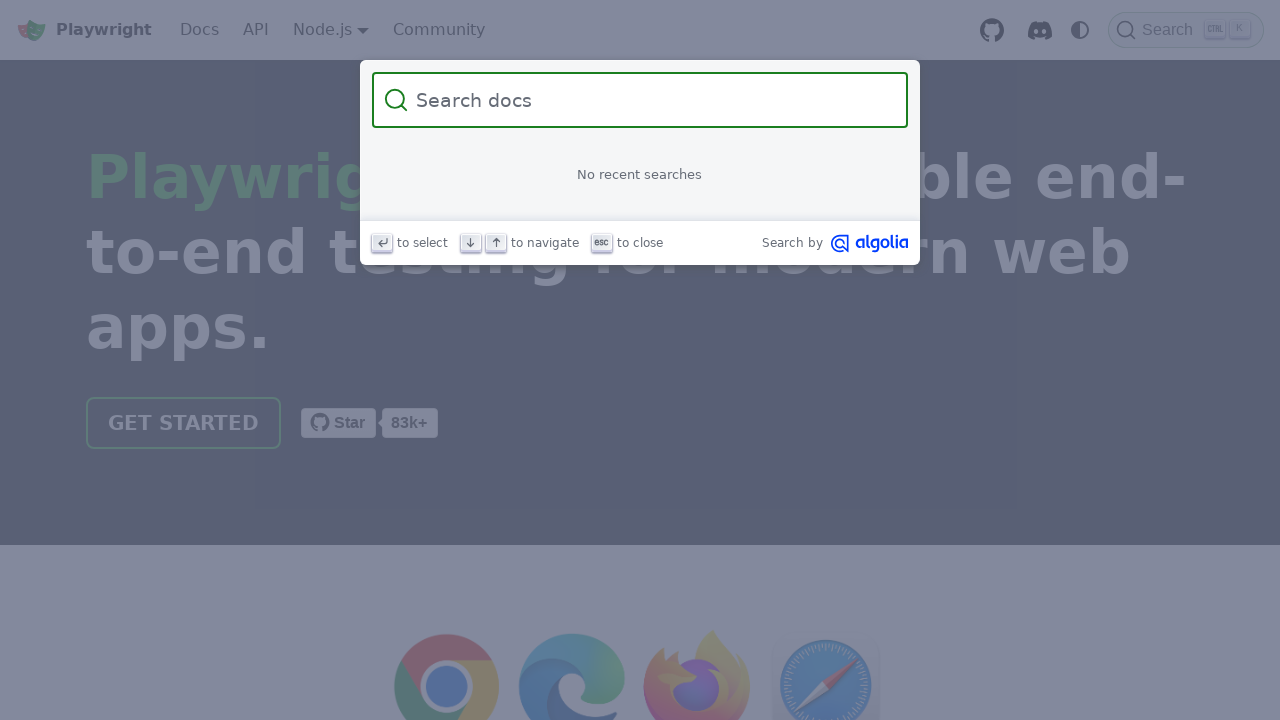

Clicked on the search input field at (652, 100) on internal:attr=[placeholder="Search docs"i]
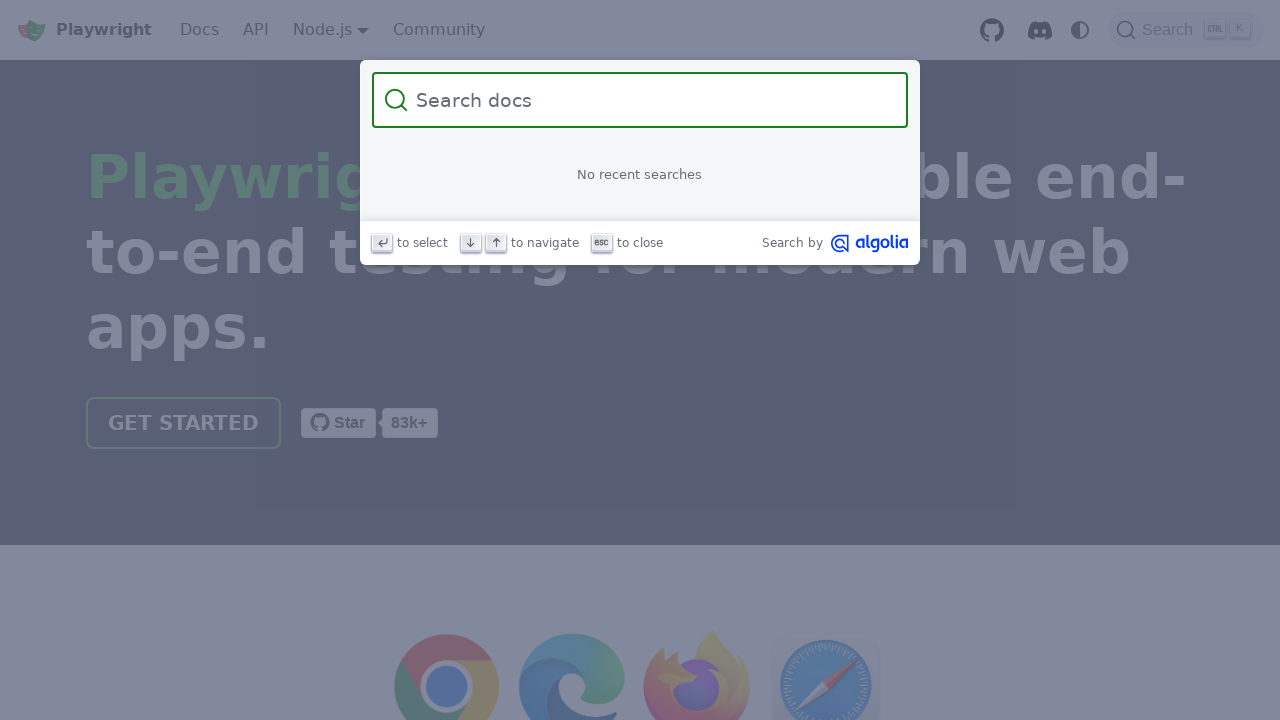

Filled search field with 'hascontent' - a term that yields no results on internal:attr=[placeholder="Search docs"i]
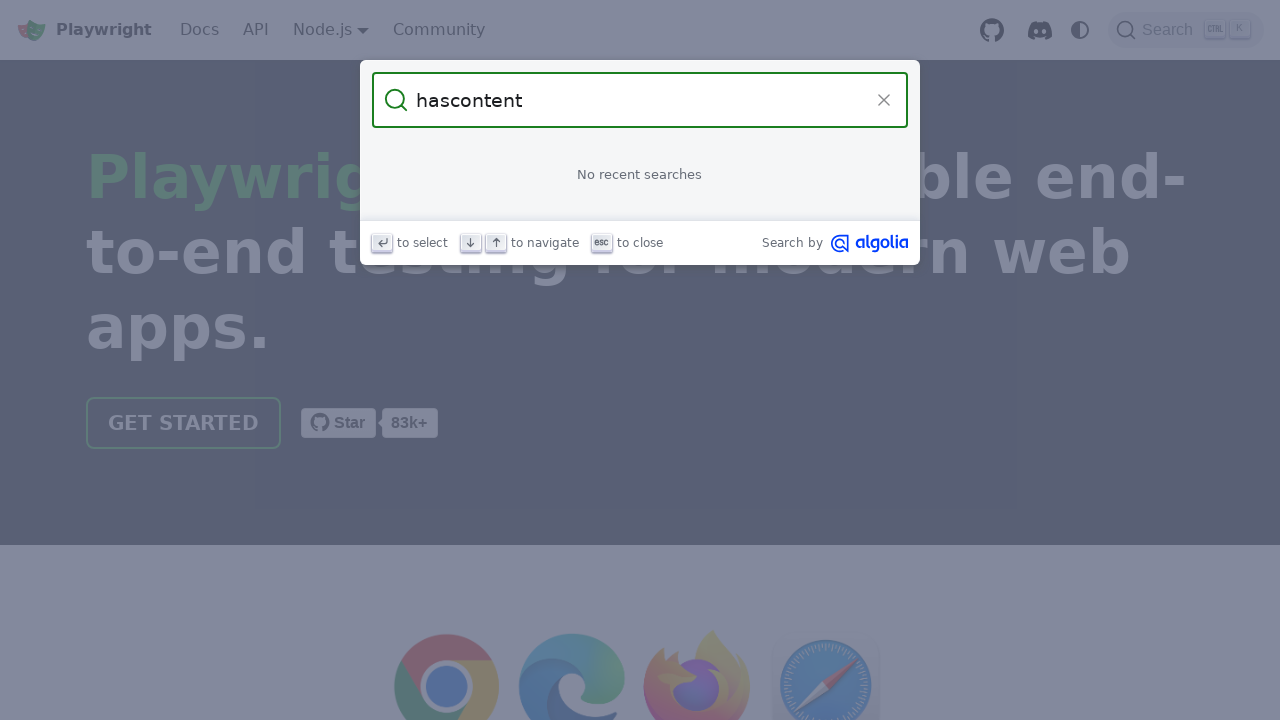

Verified 'No results' message is displayed
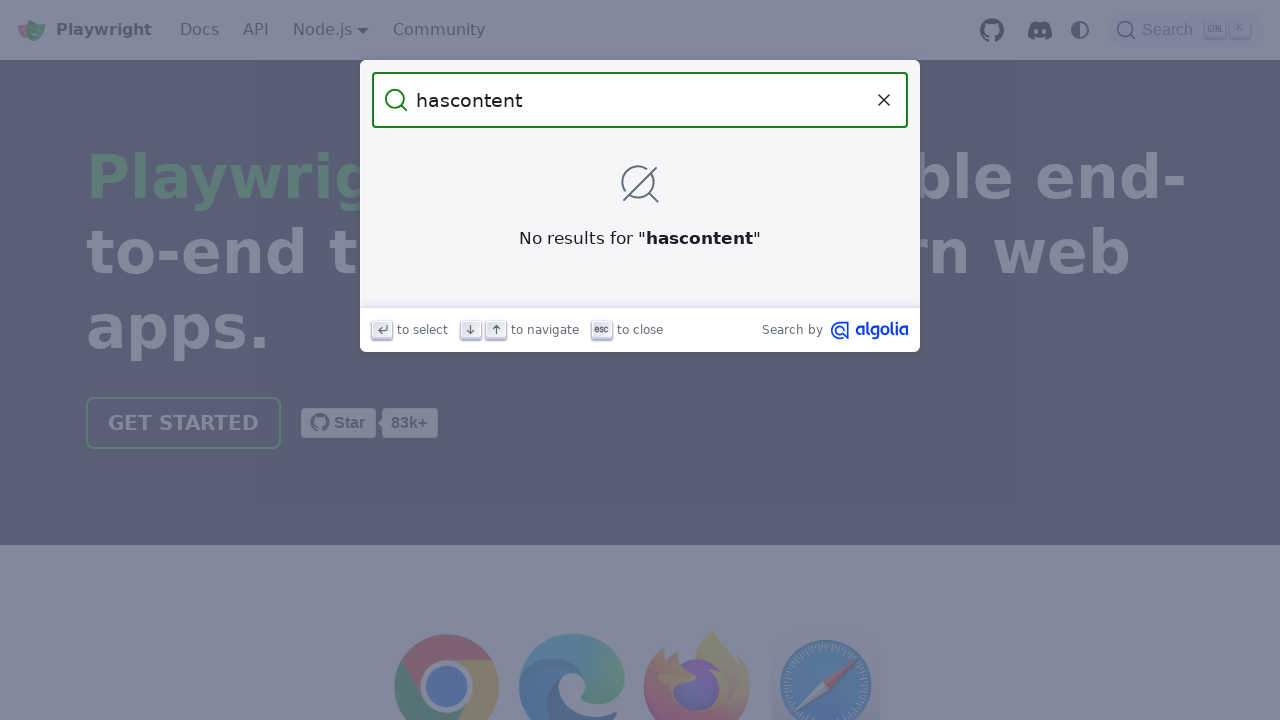

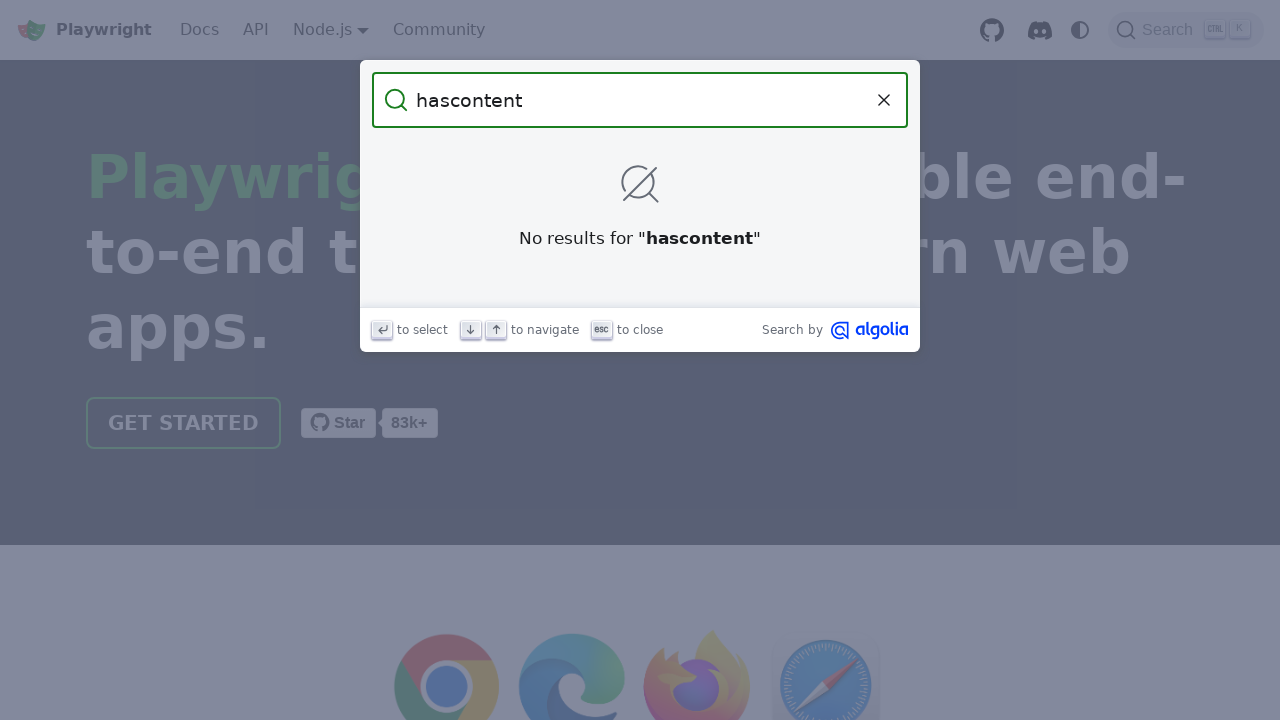